Tests clicking a disabled button on a demo page using JavaScript execution to bypass the disabled state

Starting URL: https://demoapps.qspiders.com/ui/button/buttonDisabled?sublist=4

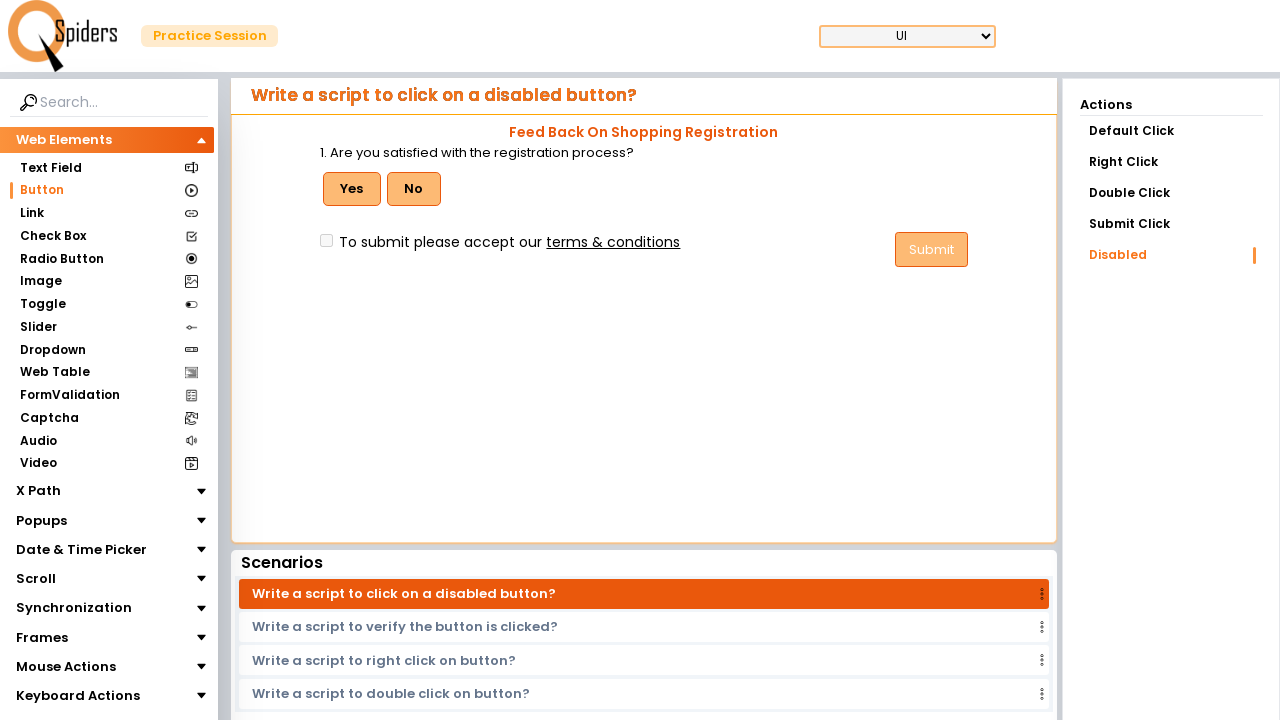

Waited for submit button to be present
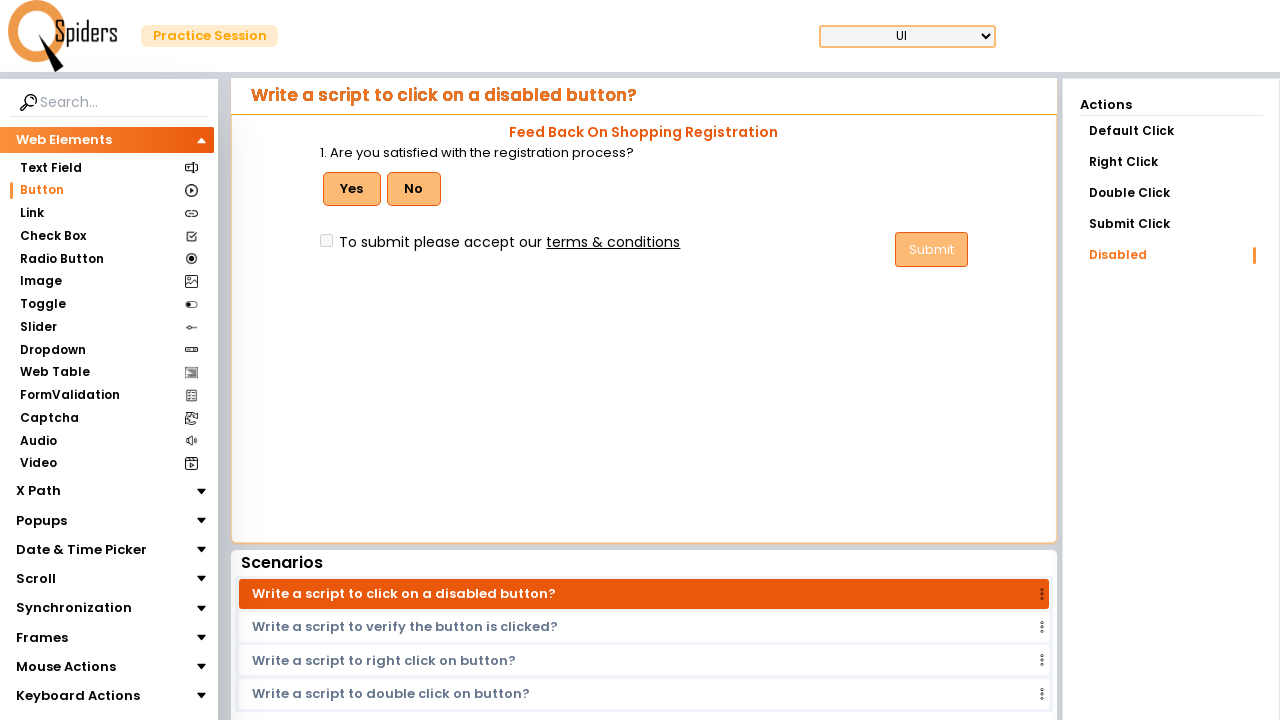

Executed JavaScript to click the disabled submit button, bypassing the disabled state
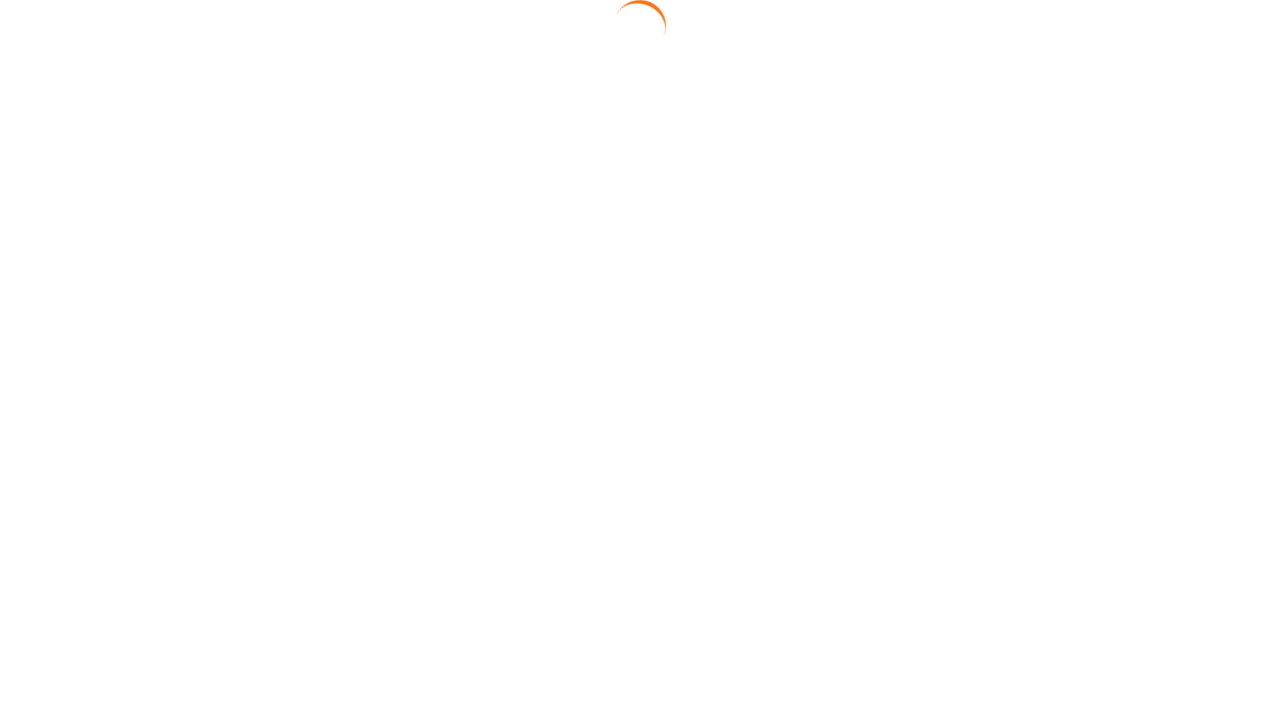

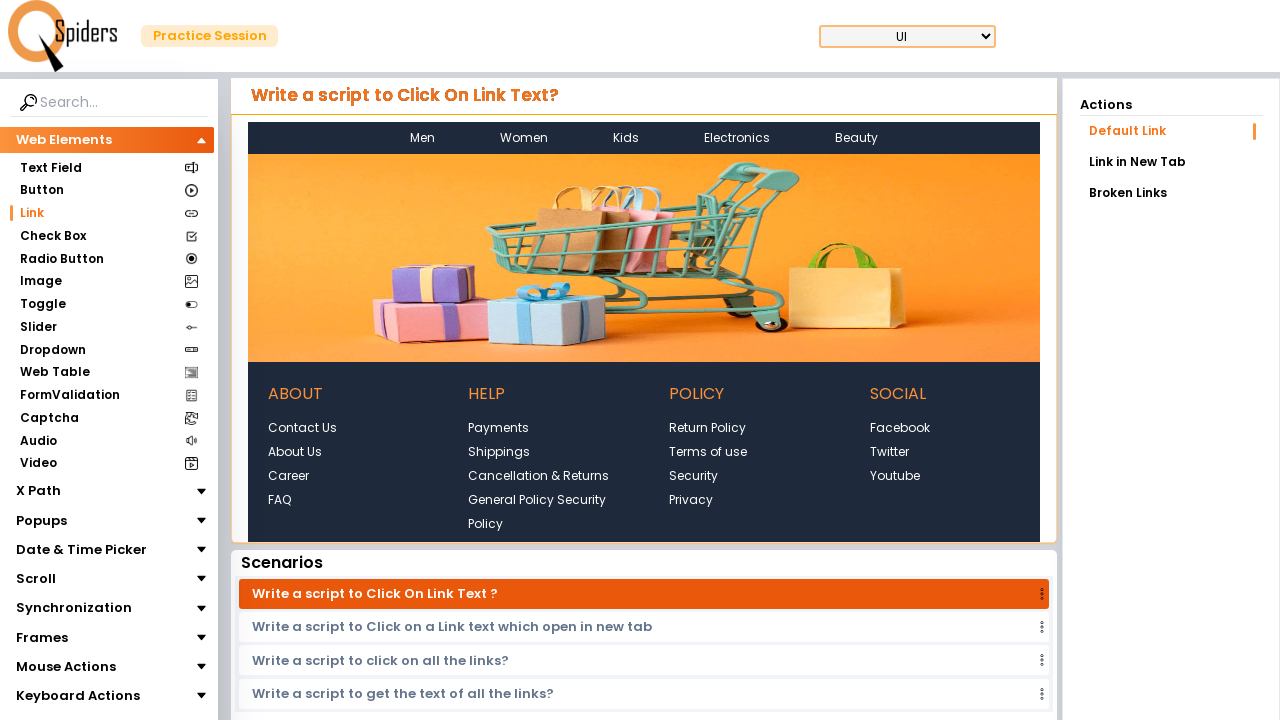